Tests the notification messages feature by clicking on the Notification Messages link from the main page, then triggering a notification and verifying it is displayed.

Starting URL: https://the-internet.herokuapp.com/

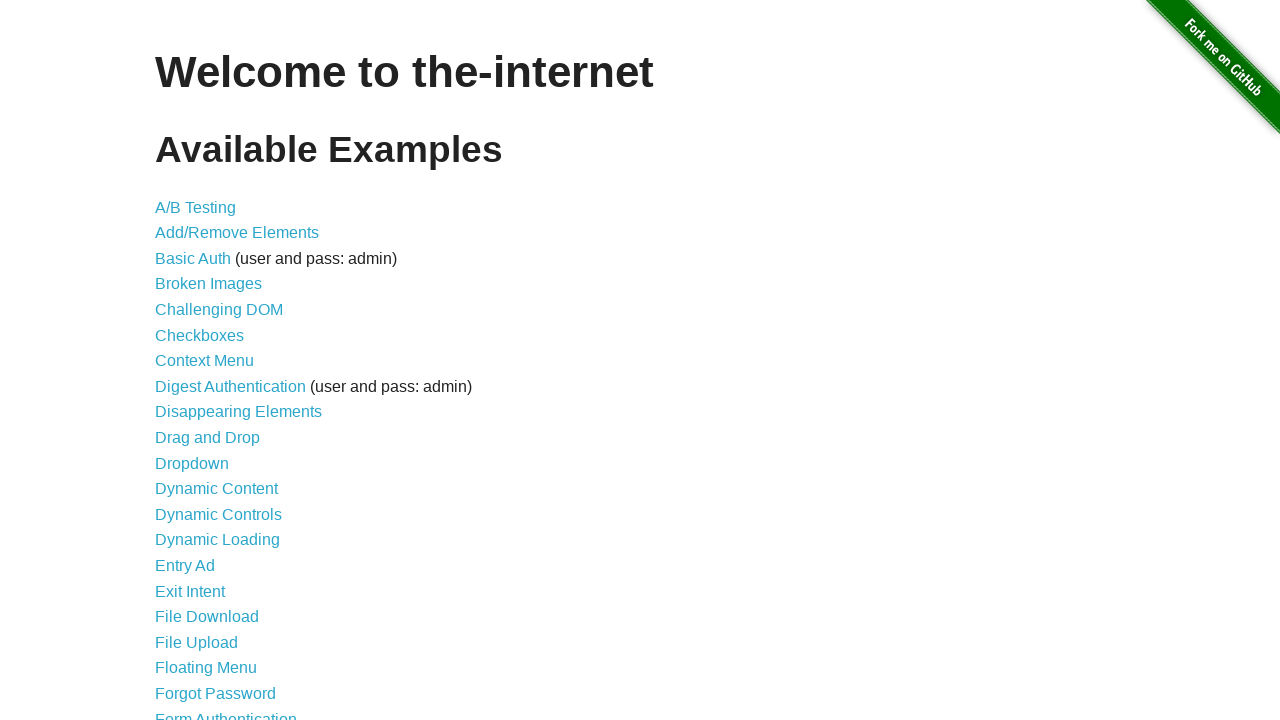

Clicked 'Notification Messages' link on the main page at (234, 420) on a:text('Notification Messages')
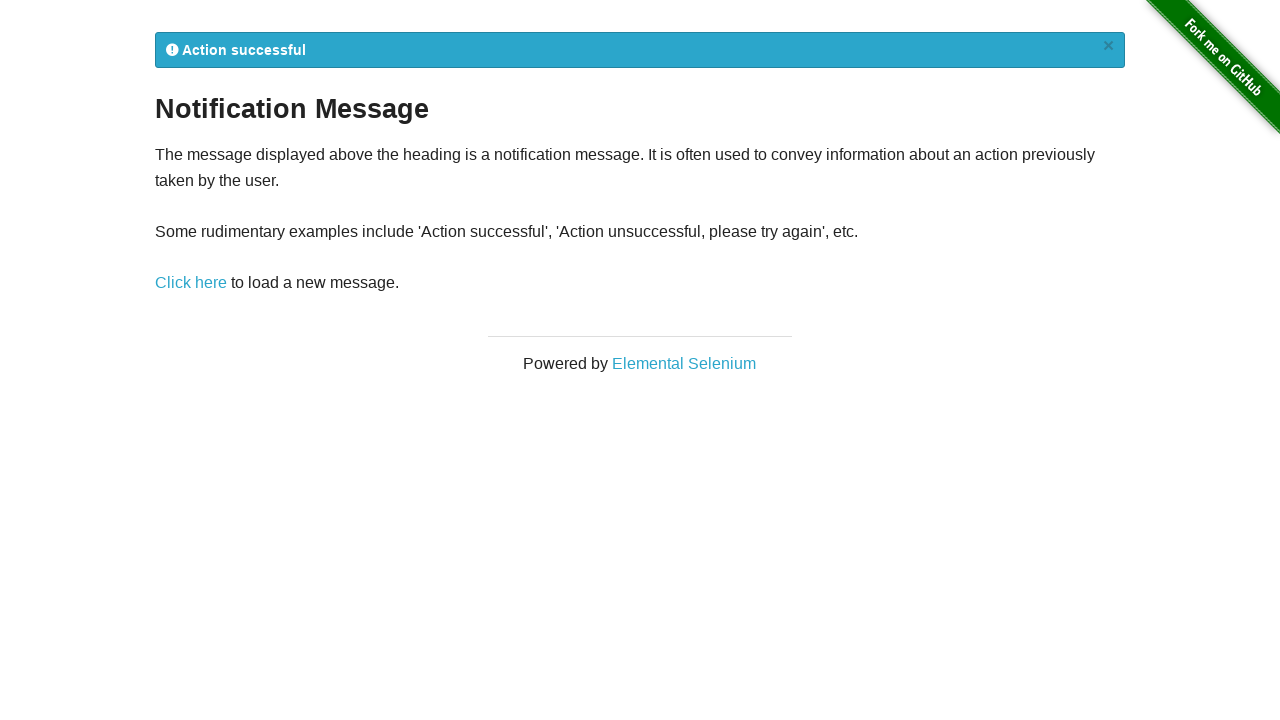

Clicked the link to trigger a notification at (191, 283) on a[href='/notification_message']
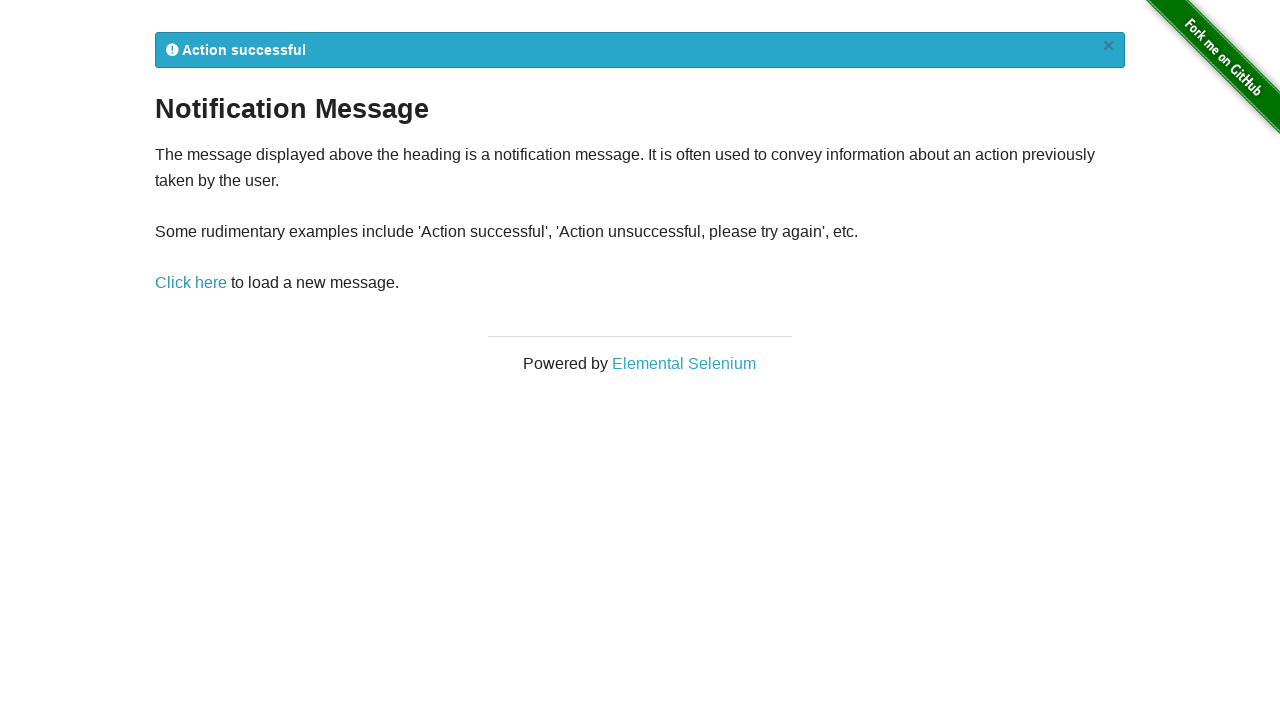

Located notification message element
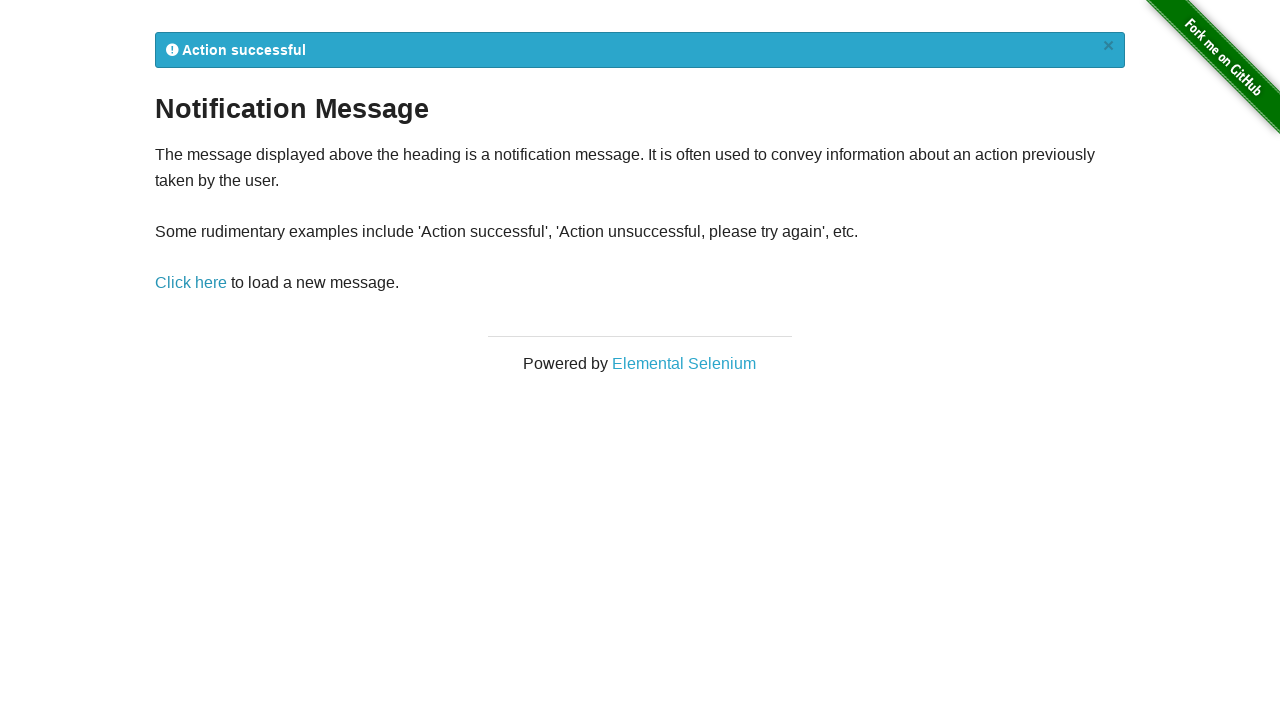

Verified notification message is displayed
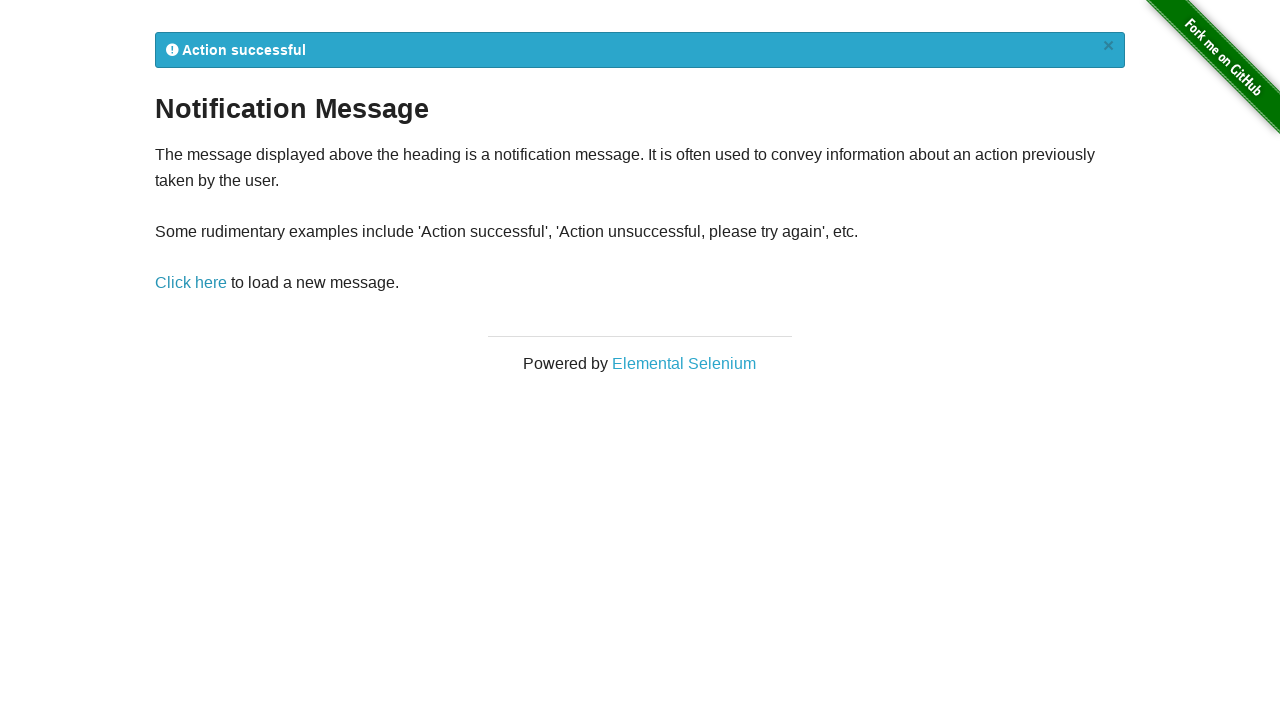

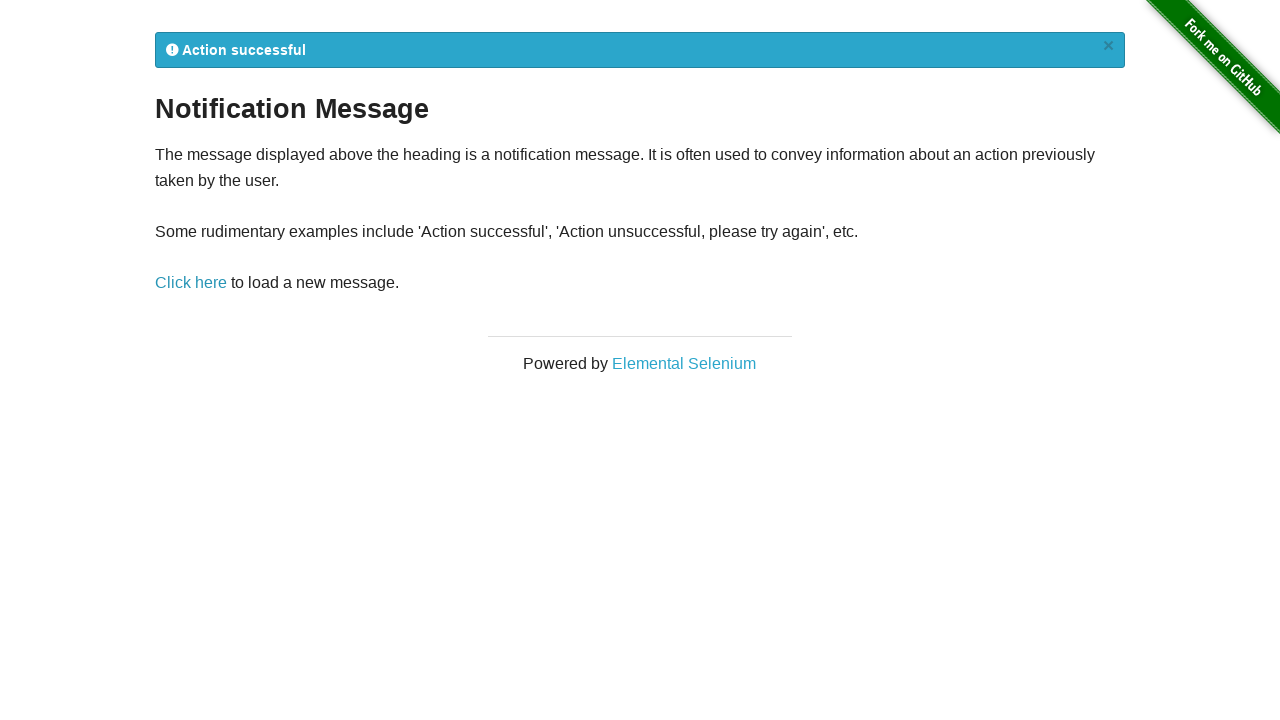